Tests dynamic controls by clicking the Remove button and verifying that the "It's gone!" message appears

Starting URL: https://the-internet.herokuapp.com/dynamic_controls

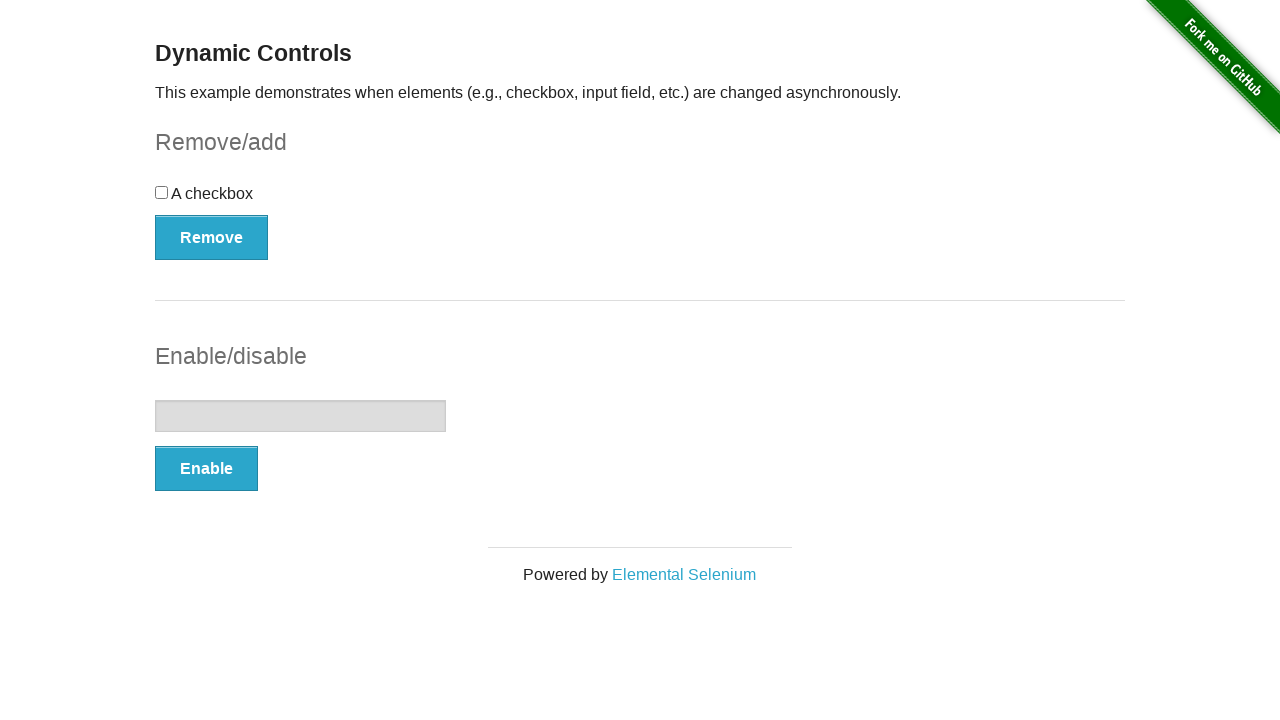

Clicked the Remove button at (212, 237) on xpath=//button[text()='Remove']
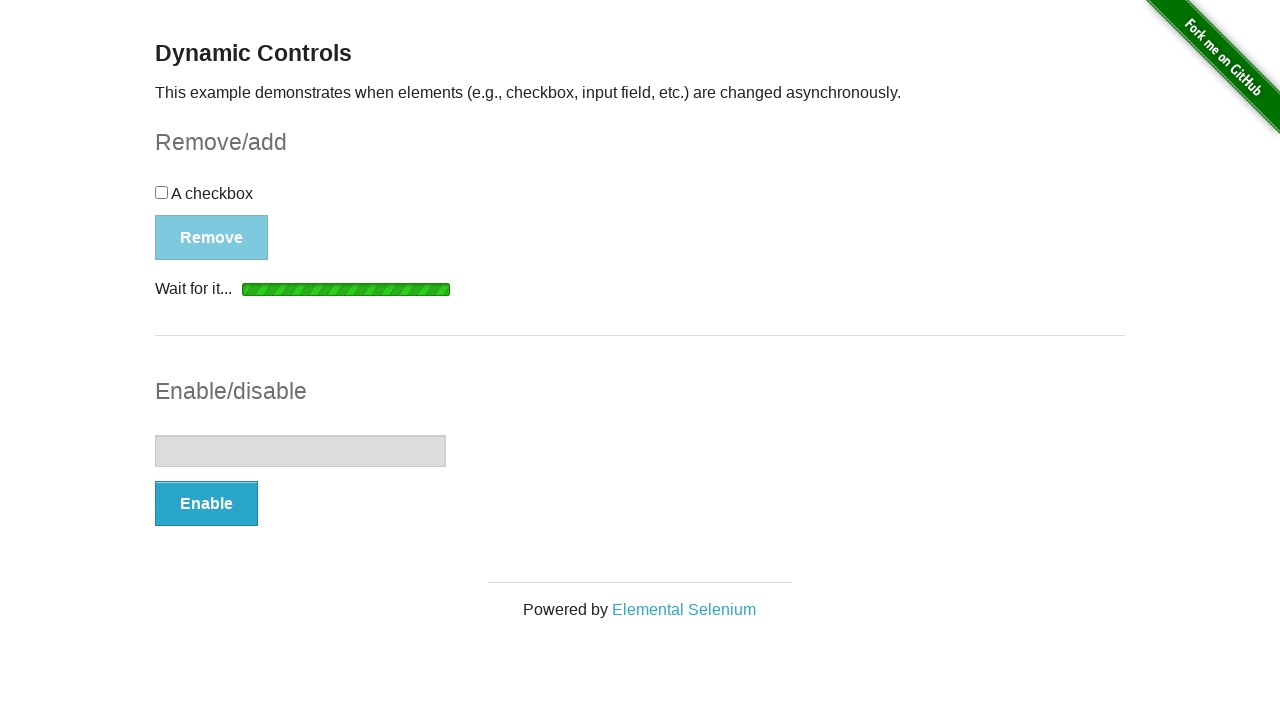

Verified that the 'It's gone!' message appeared
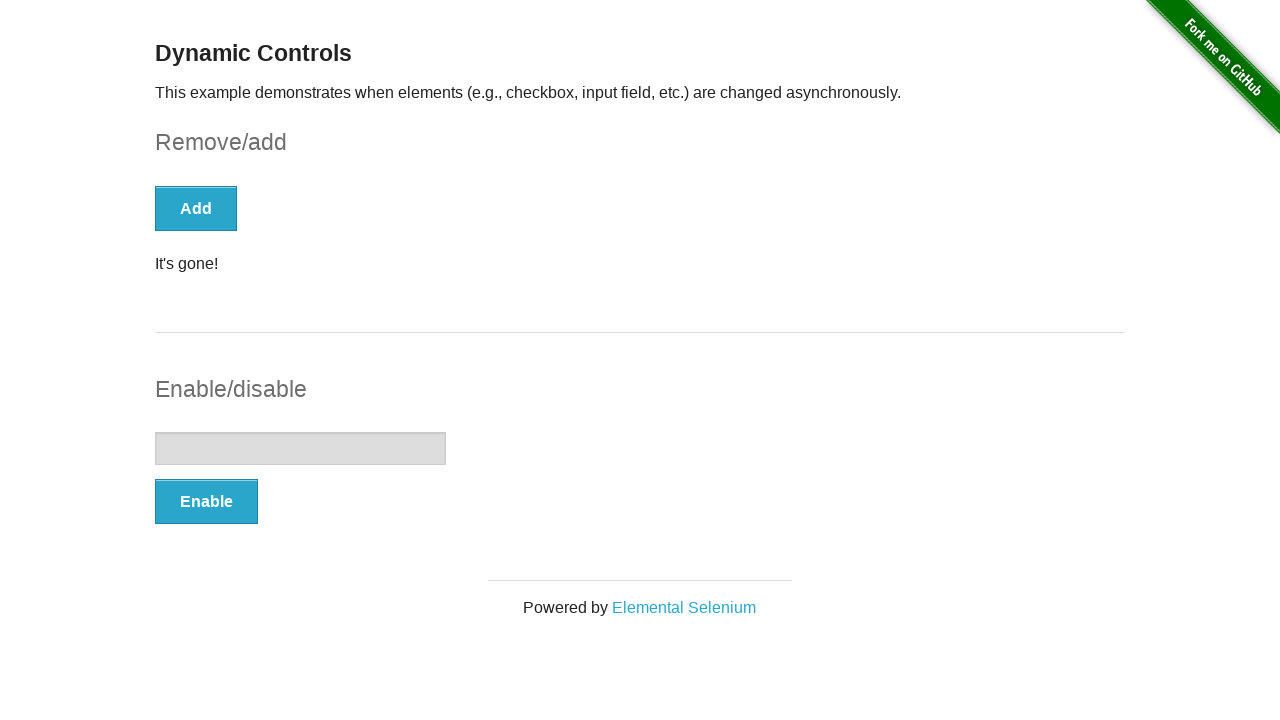

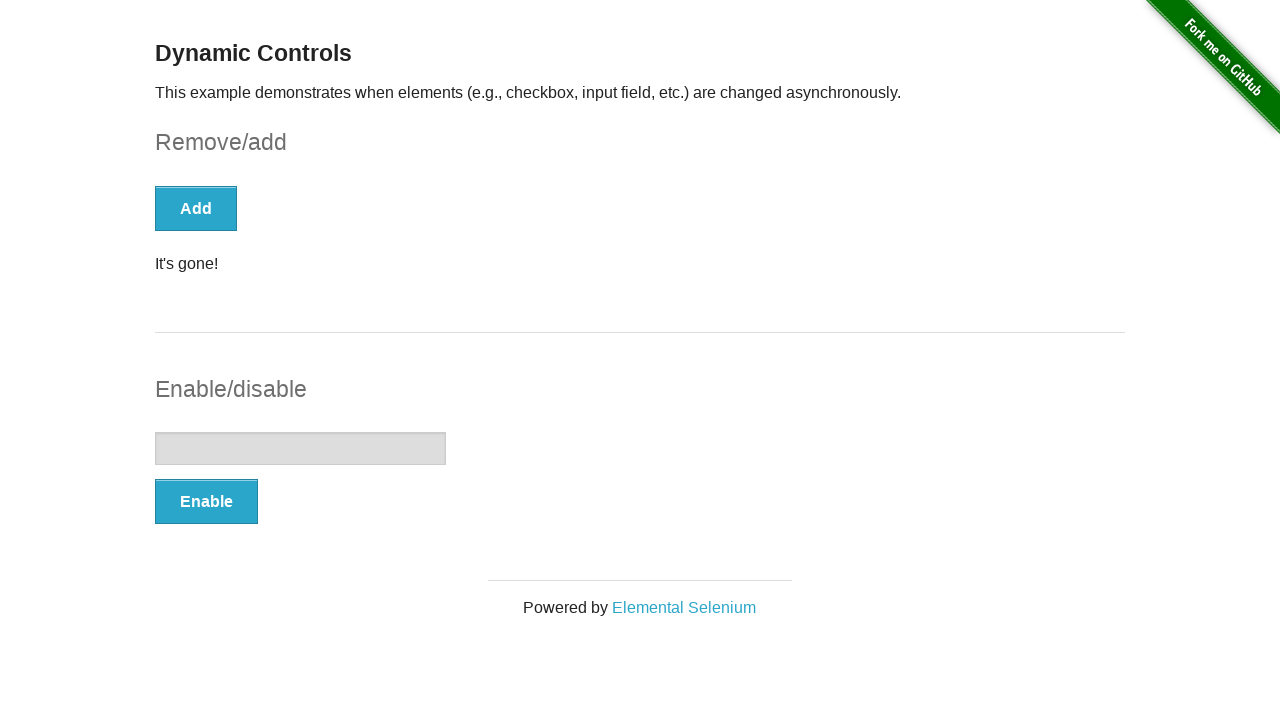